Tests web form by entering text in input field and submitting the form

Starting URL: https://www.selenium.dev/selenium/web/web-form.html

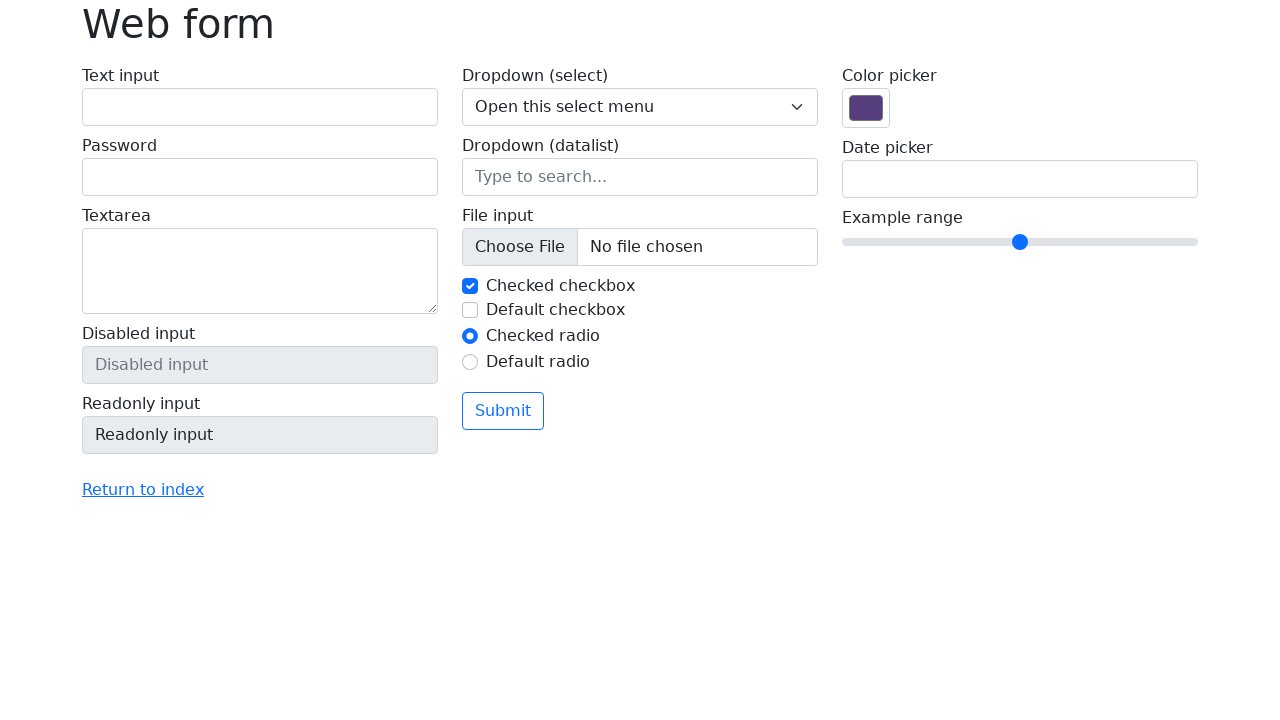

Clicked on text input field at (260, 107) on #my-text-id
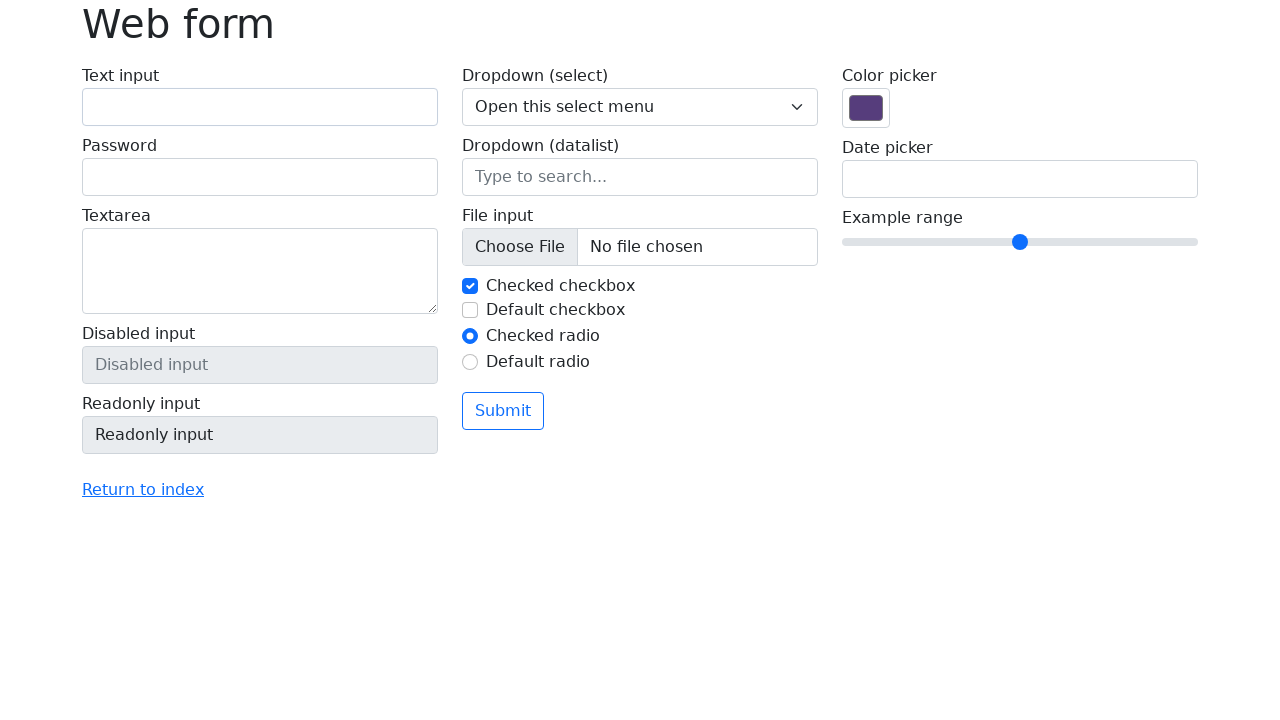

Filled text input field with 'Selenium' on #my-text-id
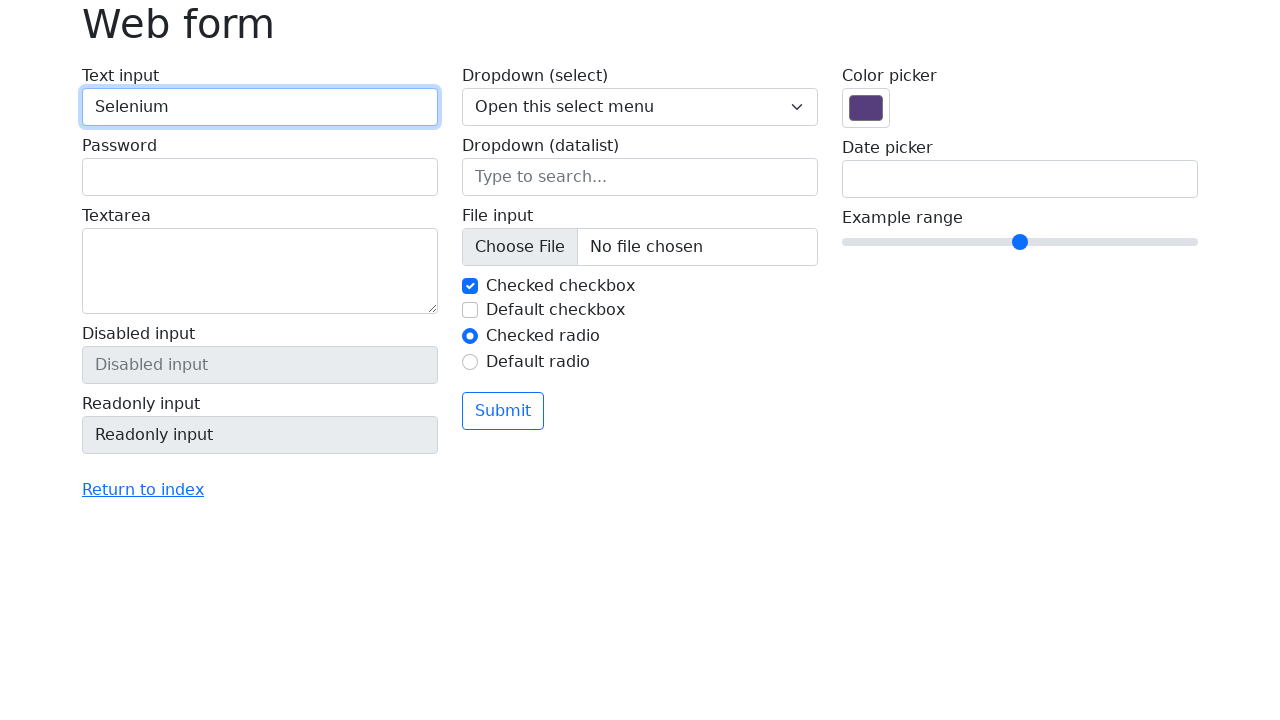

Clicked submit button to submit the form at (503, 411) on button[type='submit']
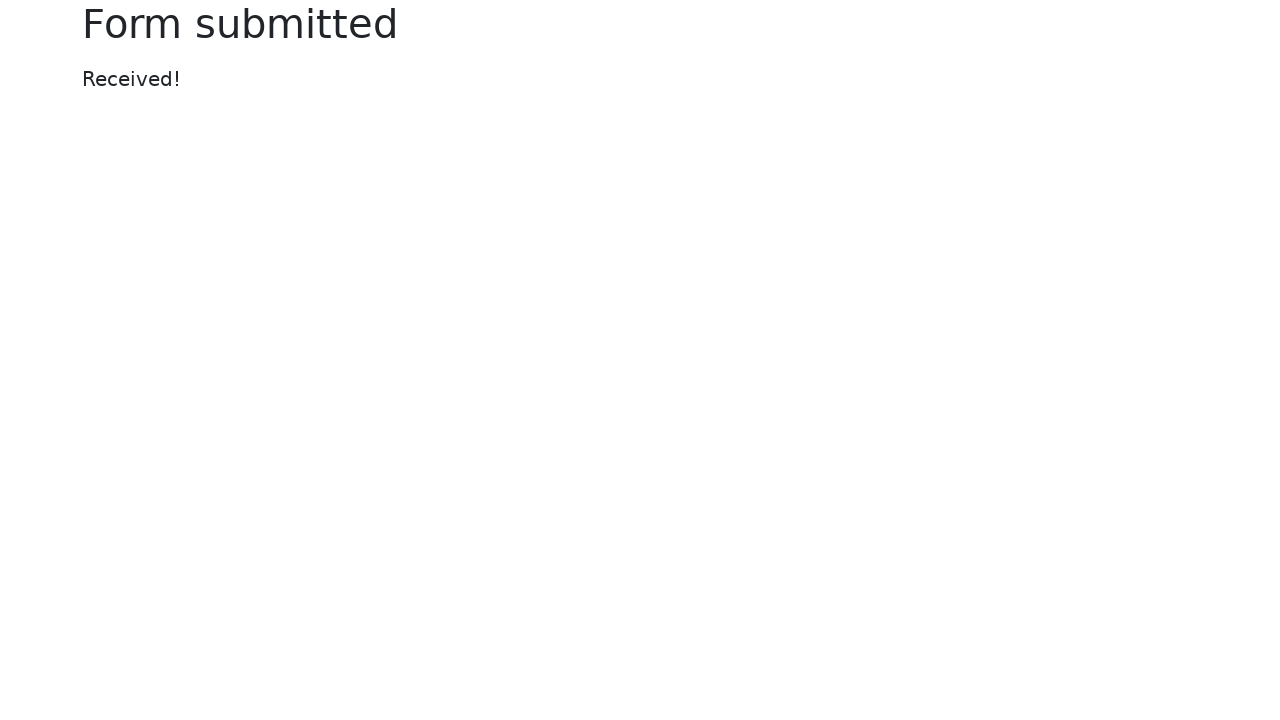

Success message appeared after form submission
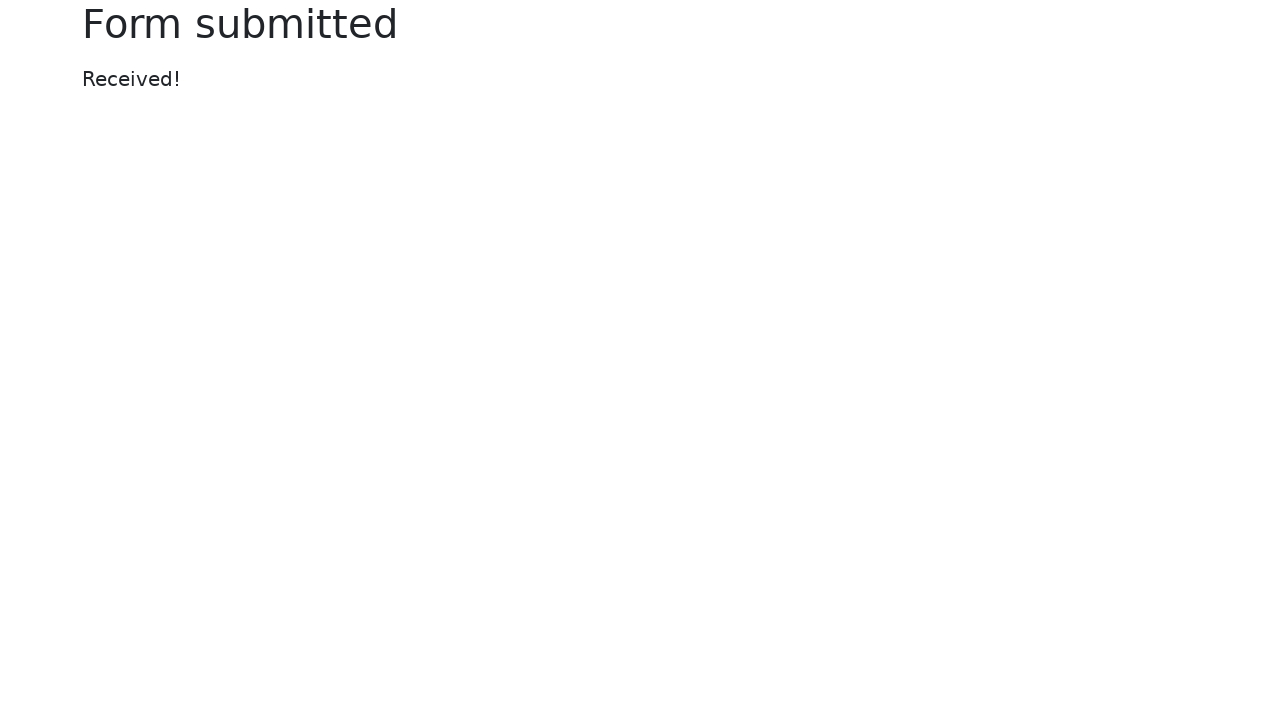

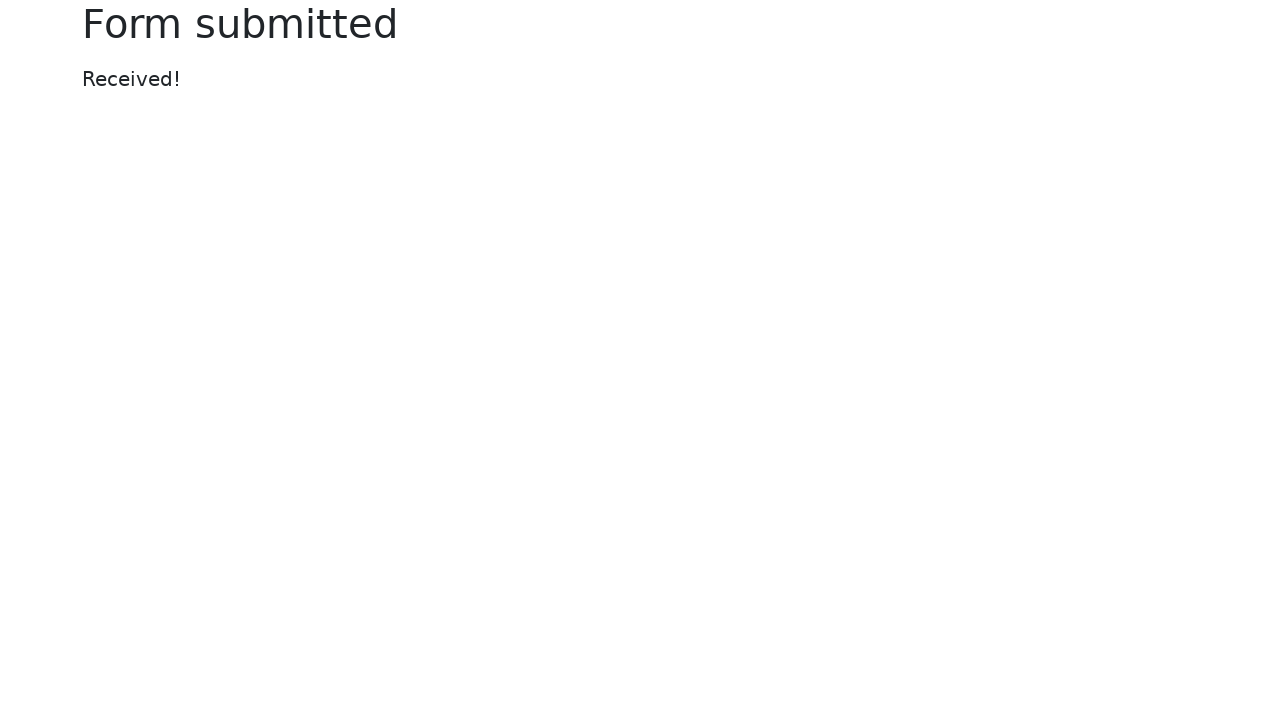